Tests the portfolio year filter functionality on SBI Mutual Fund website by clicking the year dropdown and selecting 2023 to load the corresponding portfolio data.

Starting URL: https://www.sbimf.com/portfolios

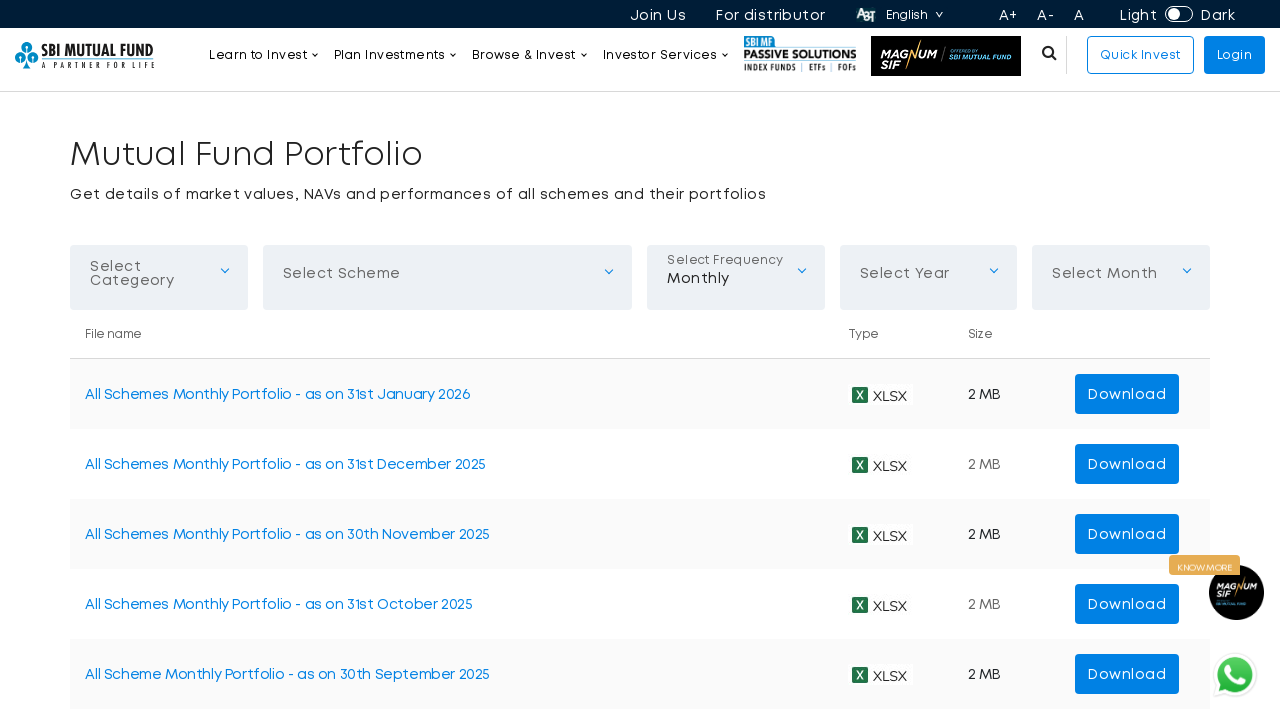

Year dropdown selector loaded on portfolios page
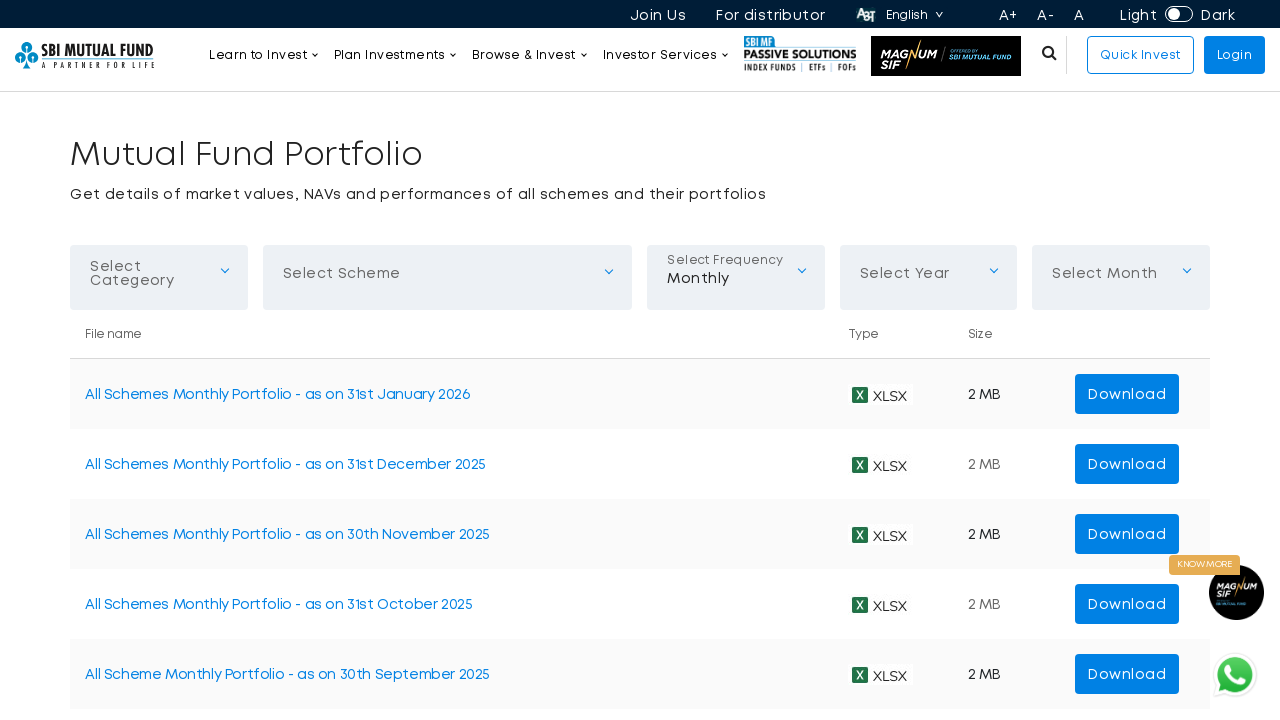

Clicked on year dropdown to open it at (929, 271) on xpath=//*[@id="PSYear"]
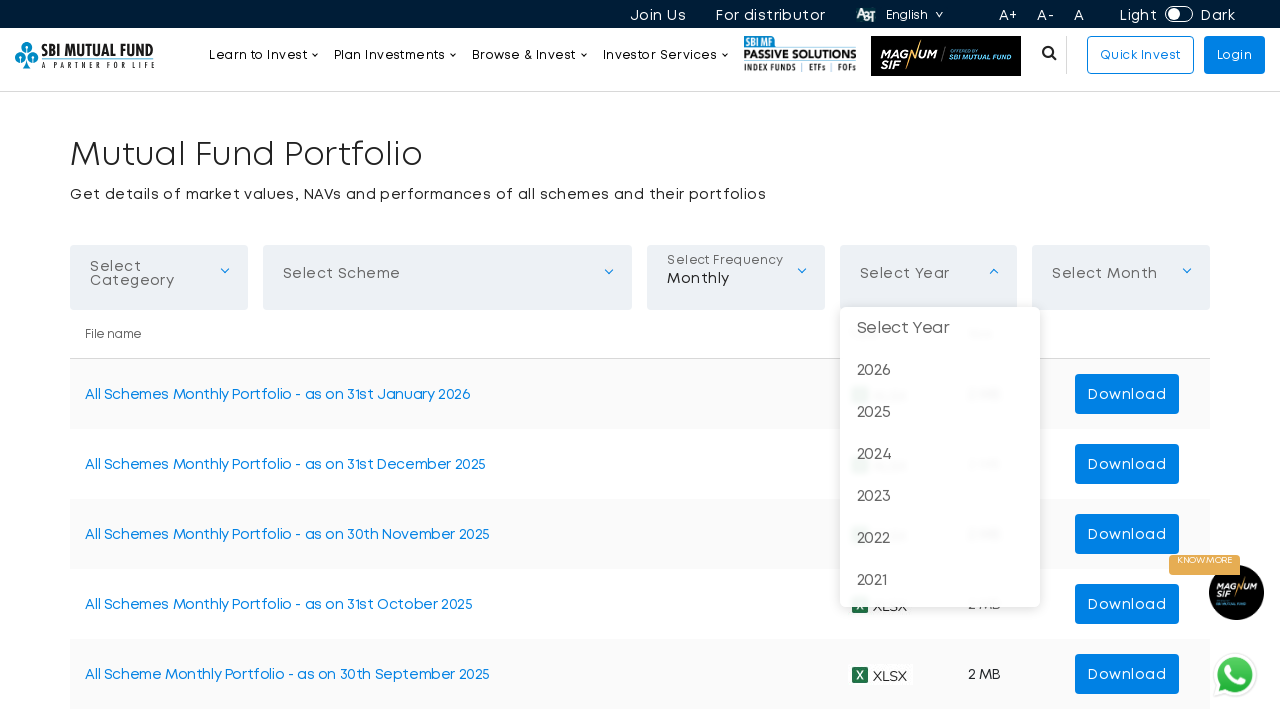

Waited for dropdown options to appear
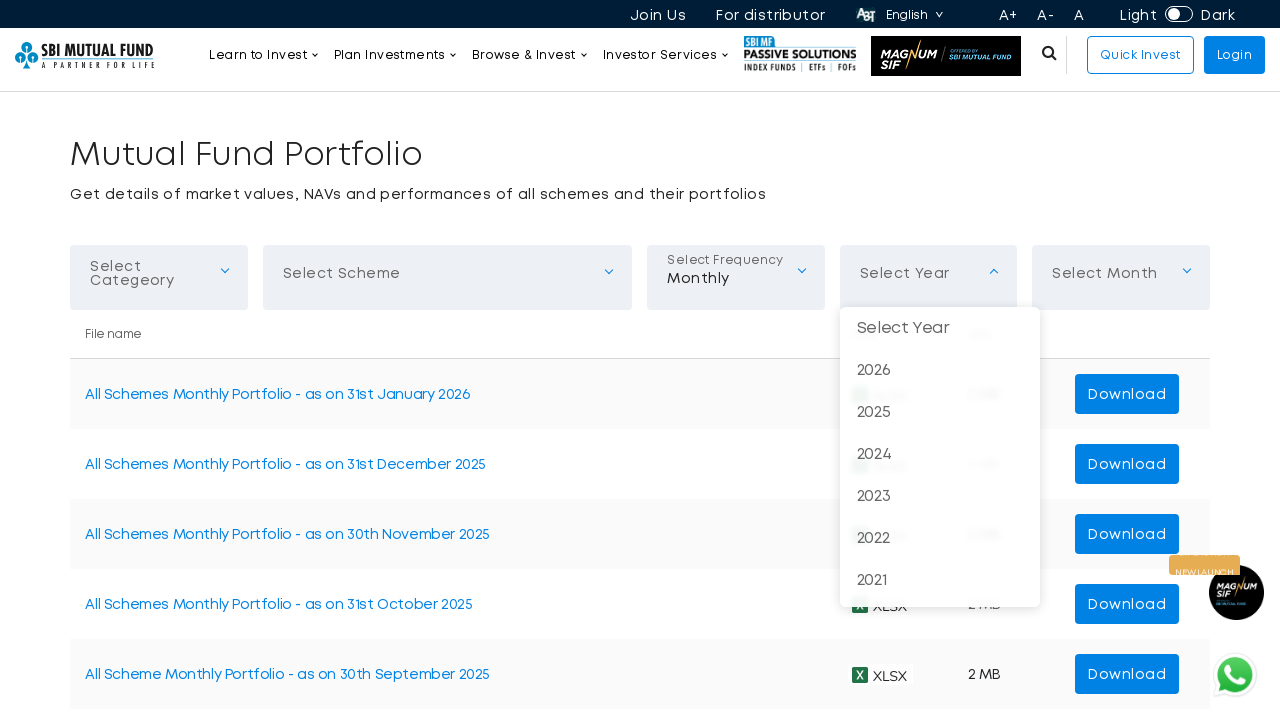

Selected 2023 option from year dropdown at (940, 370) on xpath=//*[@id="PSYear"]/div[2]/div[2]
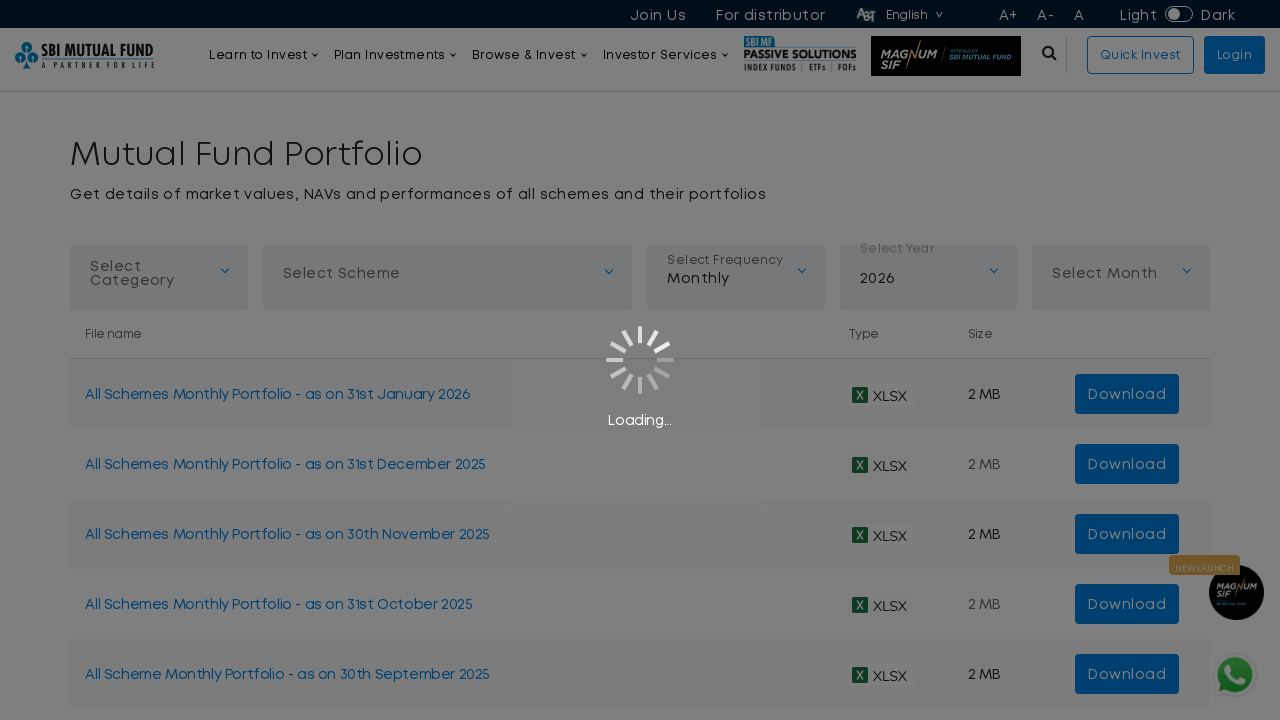

Waited for portfolio table to load with 2023 data
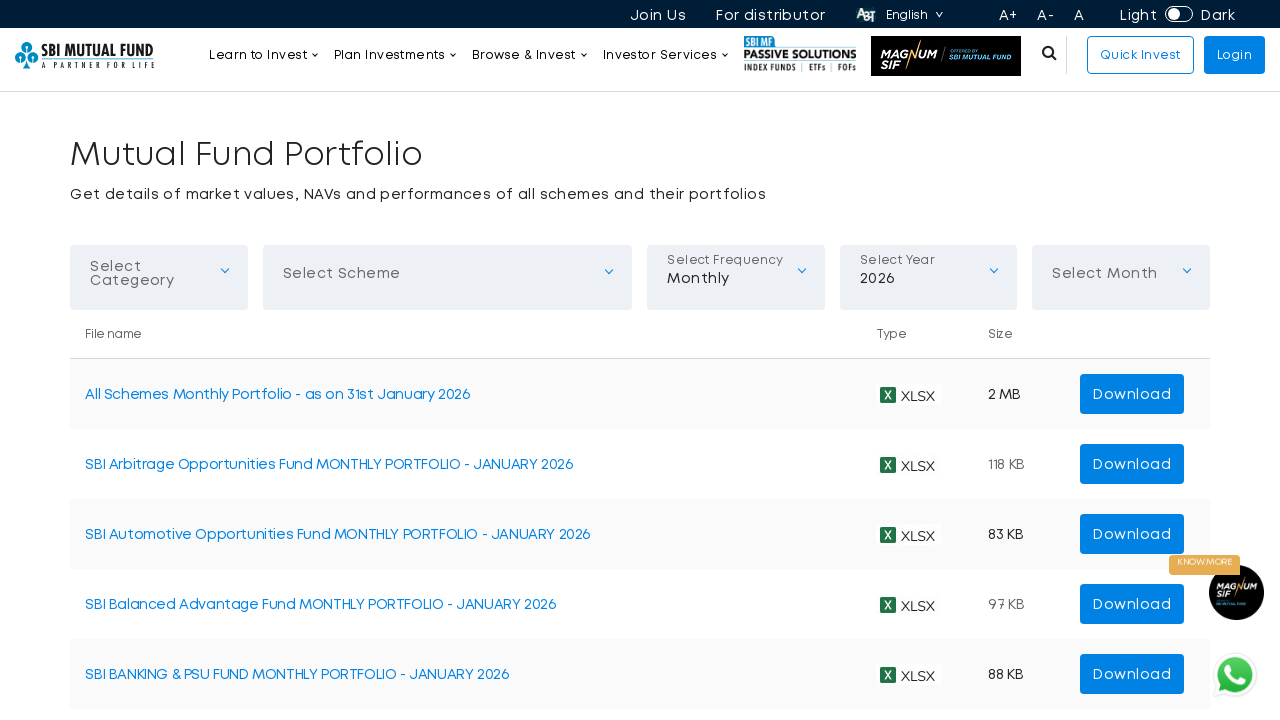

Portfolio table loaded with links for 2023 portfolio data
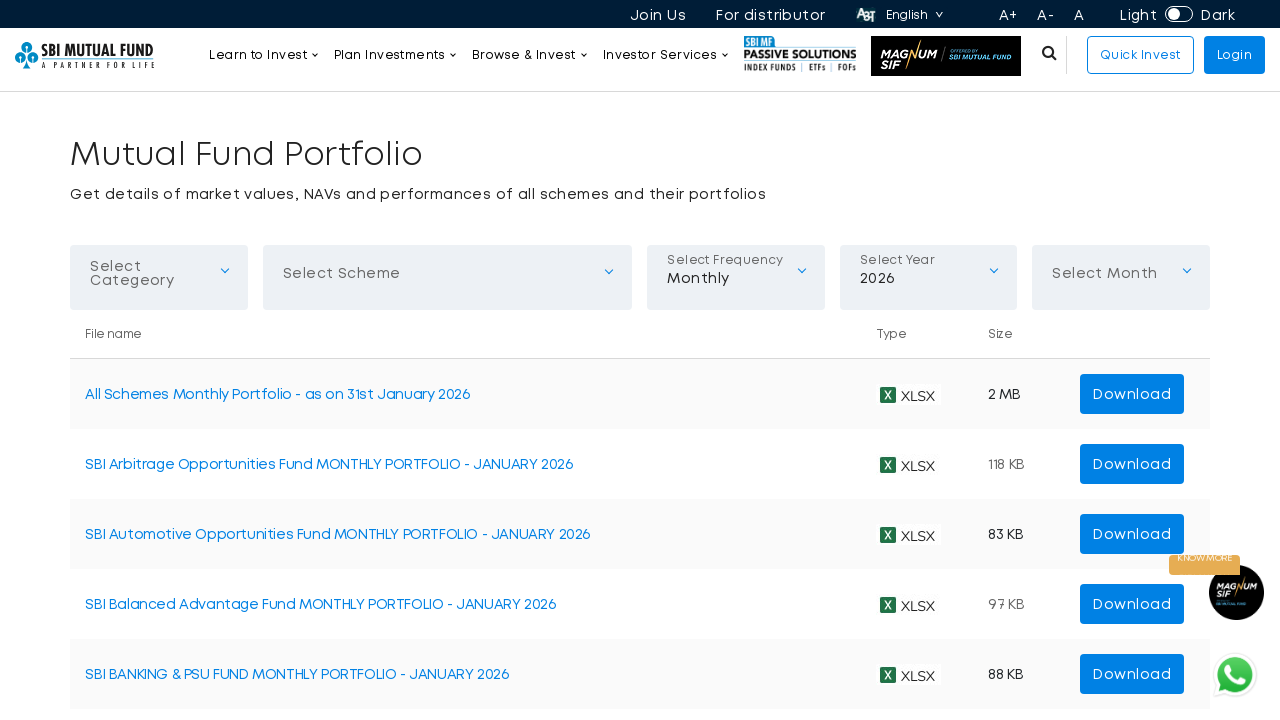

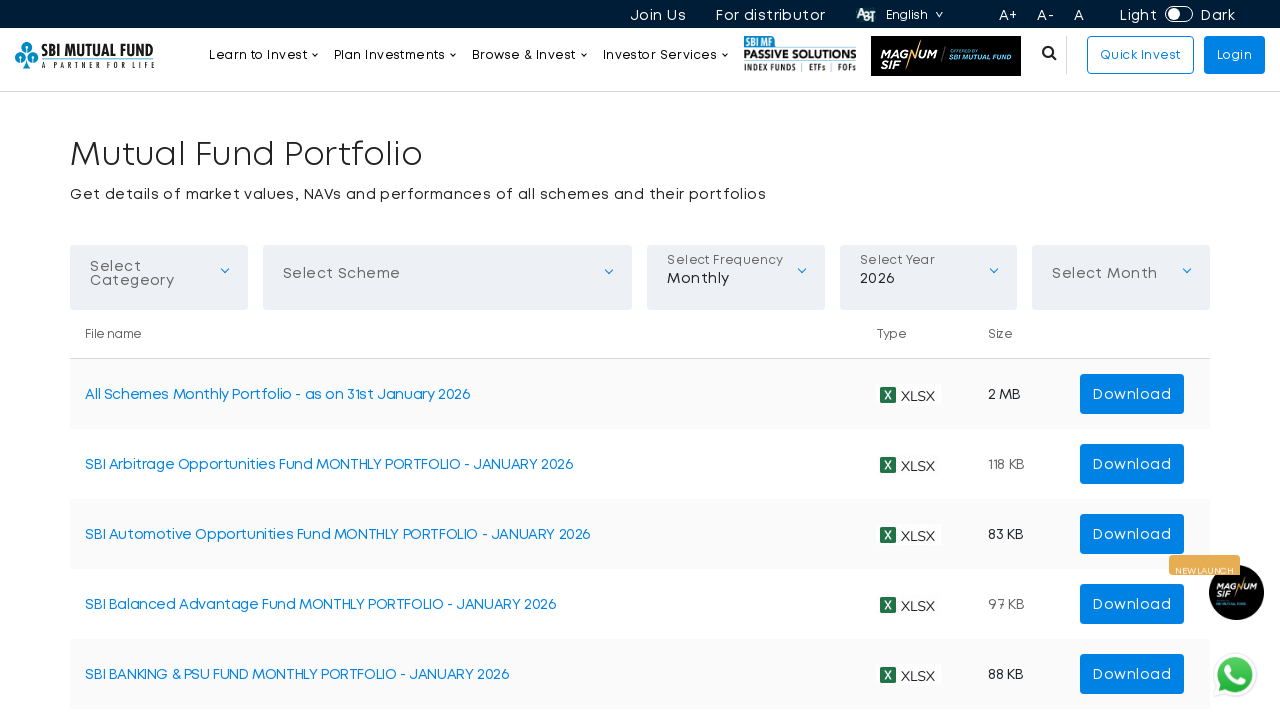